Tests the autocomplete country selector by typing a partial country name and waiting for the dropdown suggestion to appear

Starting URL: https://www.rahulshettyacademy.com/AutomationPractice/

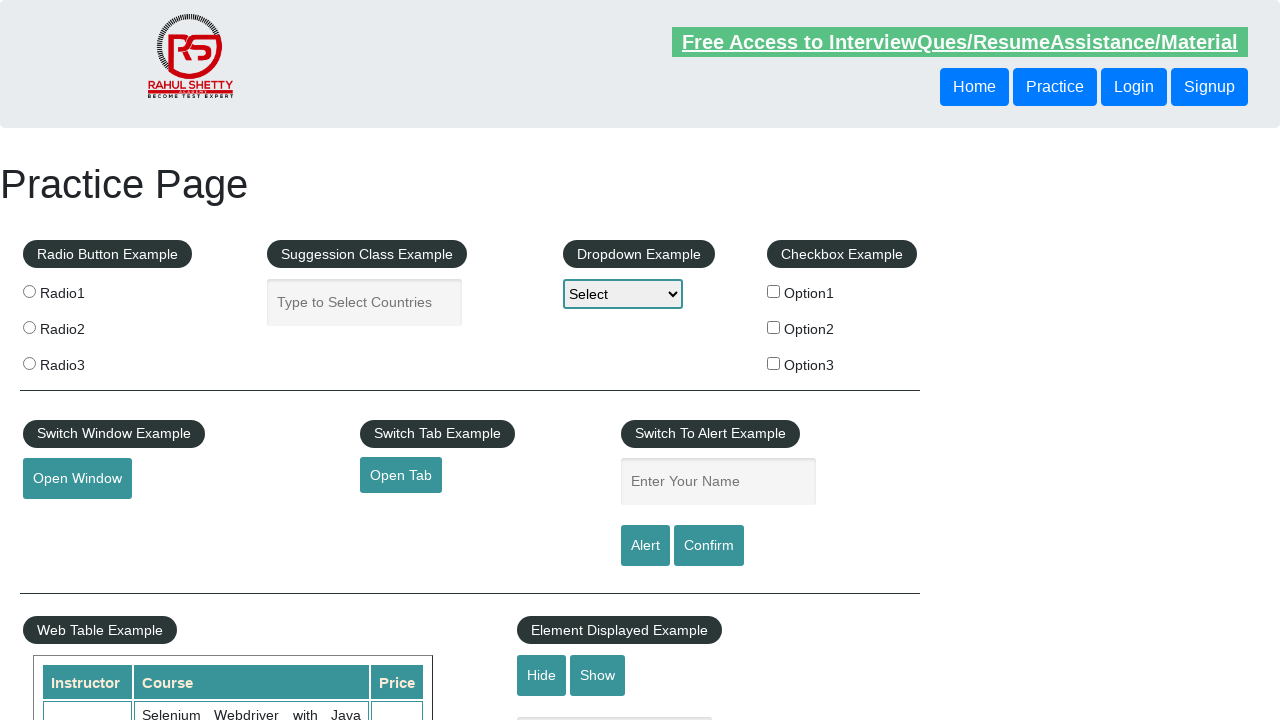

Typed 'Ind' into the country autocomplete field on input[placeholder='Type to Select Countries']
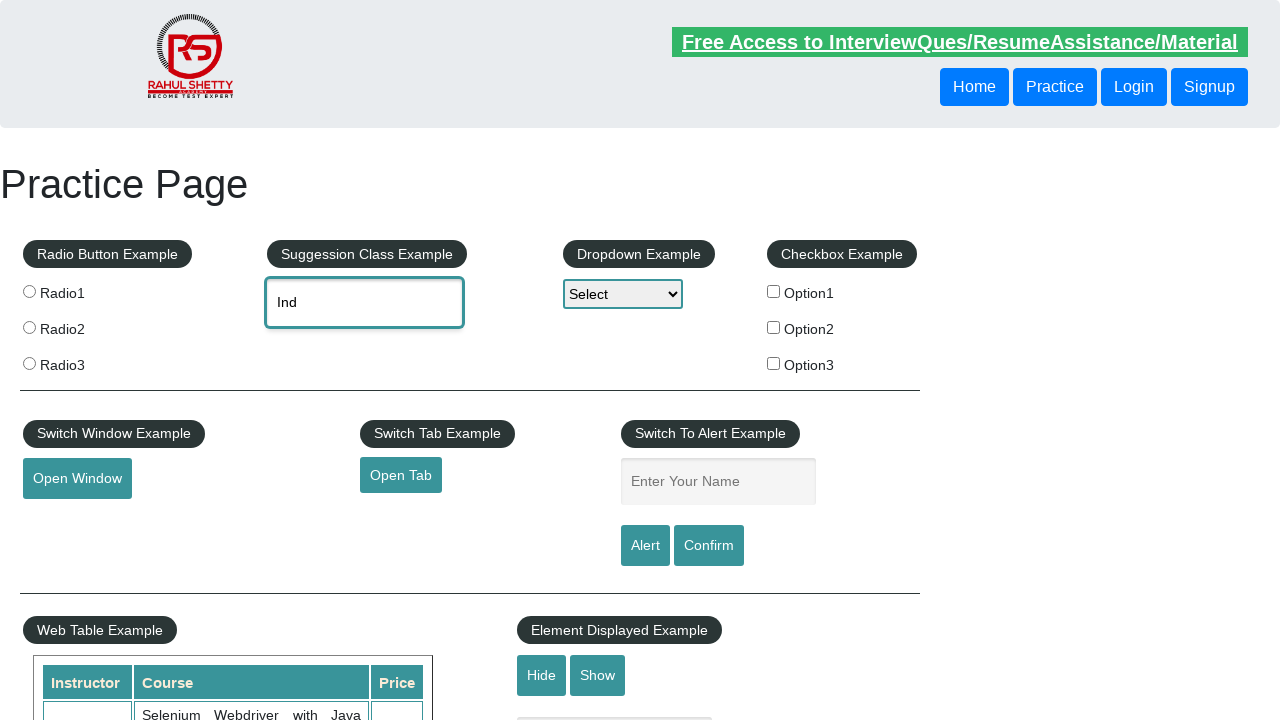

Dropdown suggestion 'British Indian Ocean Territory' appeared
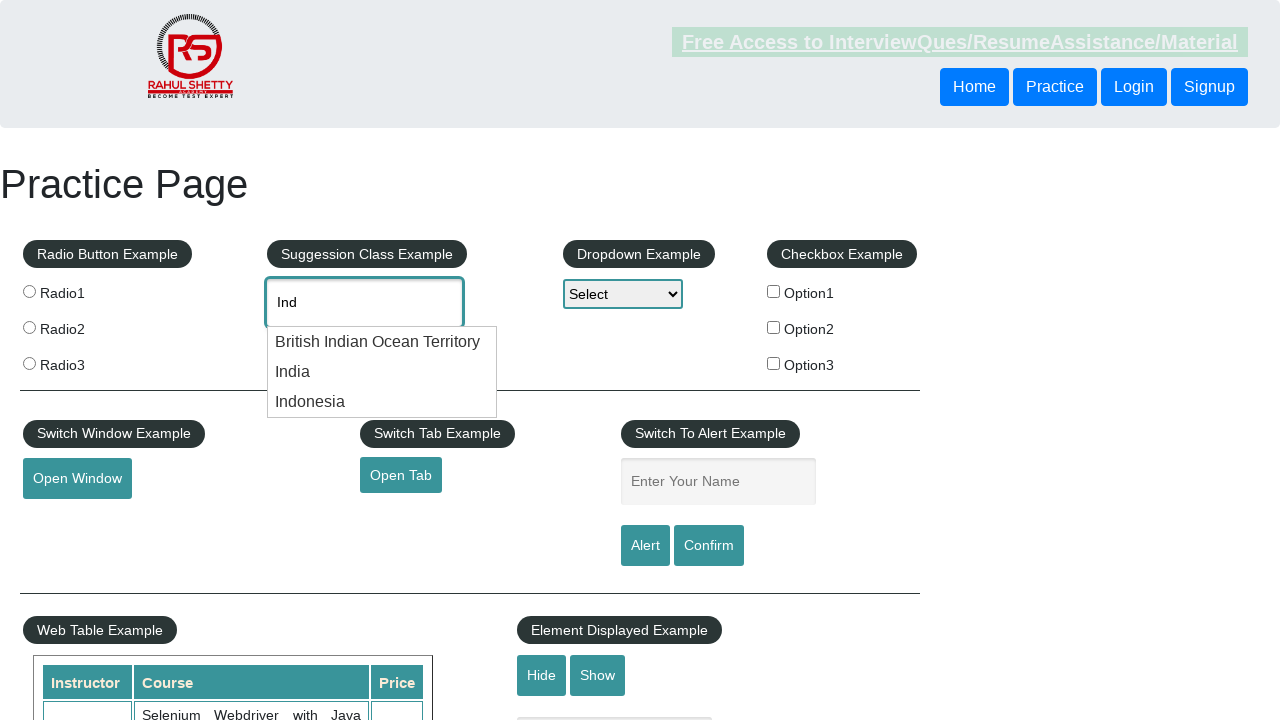

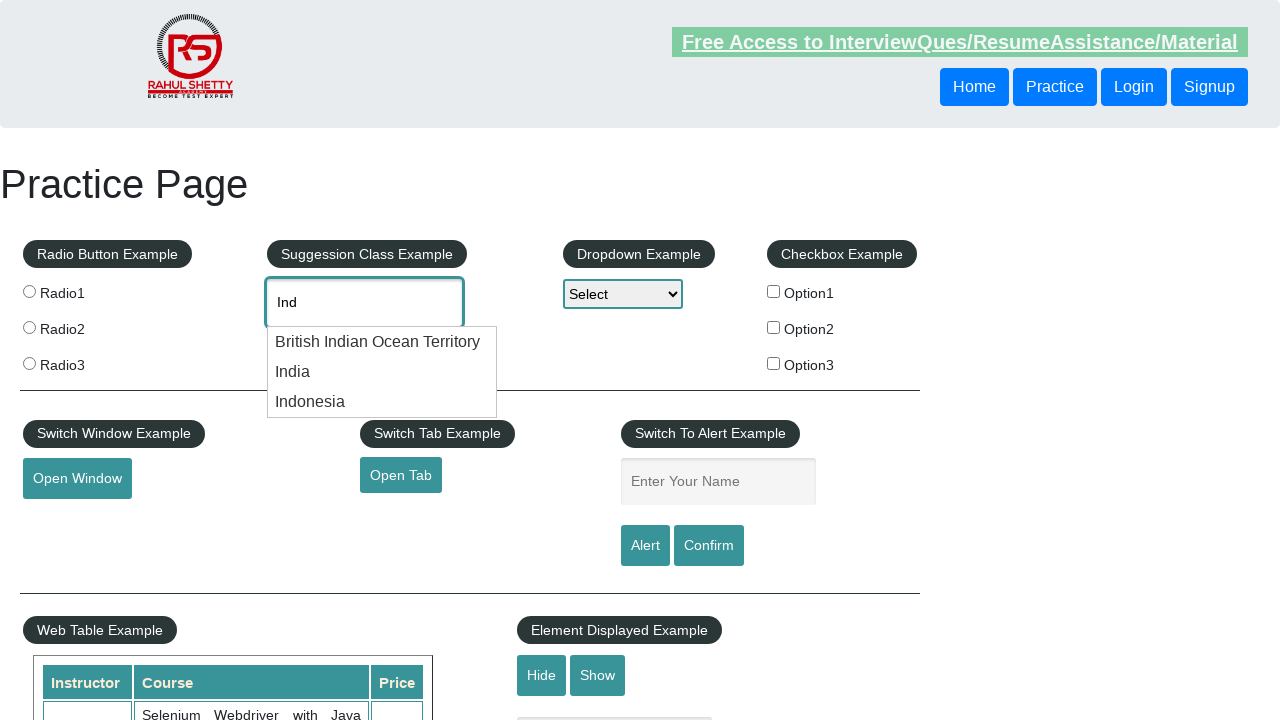